Navigates to a football statistics page and clicks on the "All Matches" button to display all match data

Starting URL: https://www.adamchoi.co.uk/overs/detailed

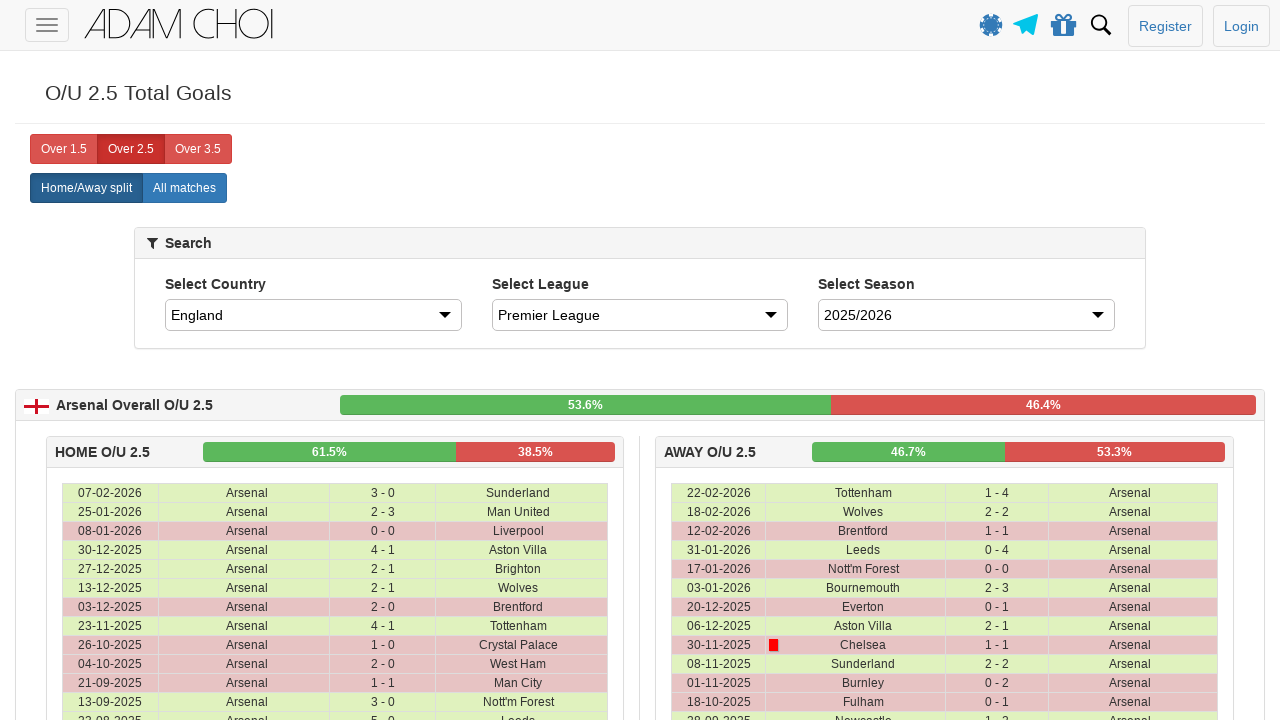

All Matches button became visible
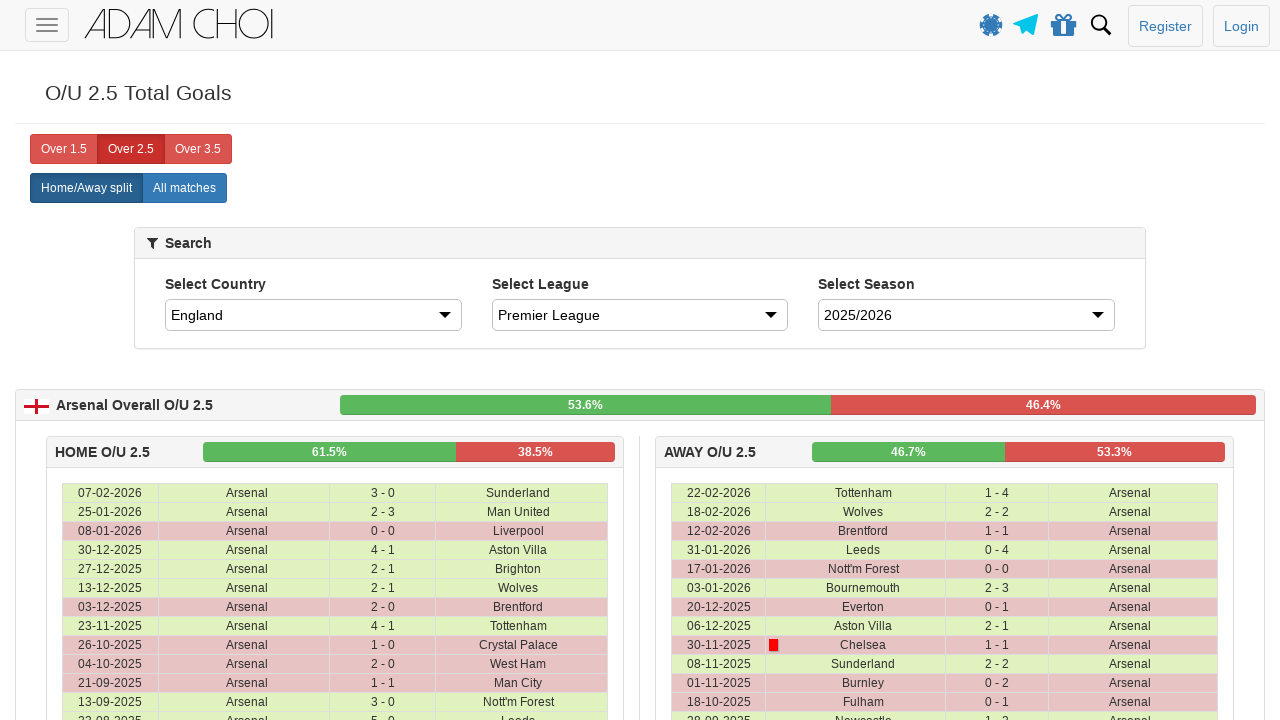

Scrolled to All Matches button
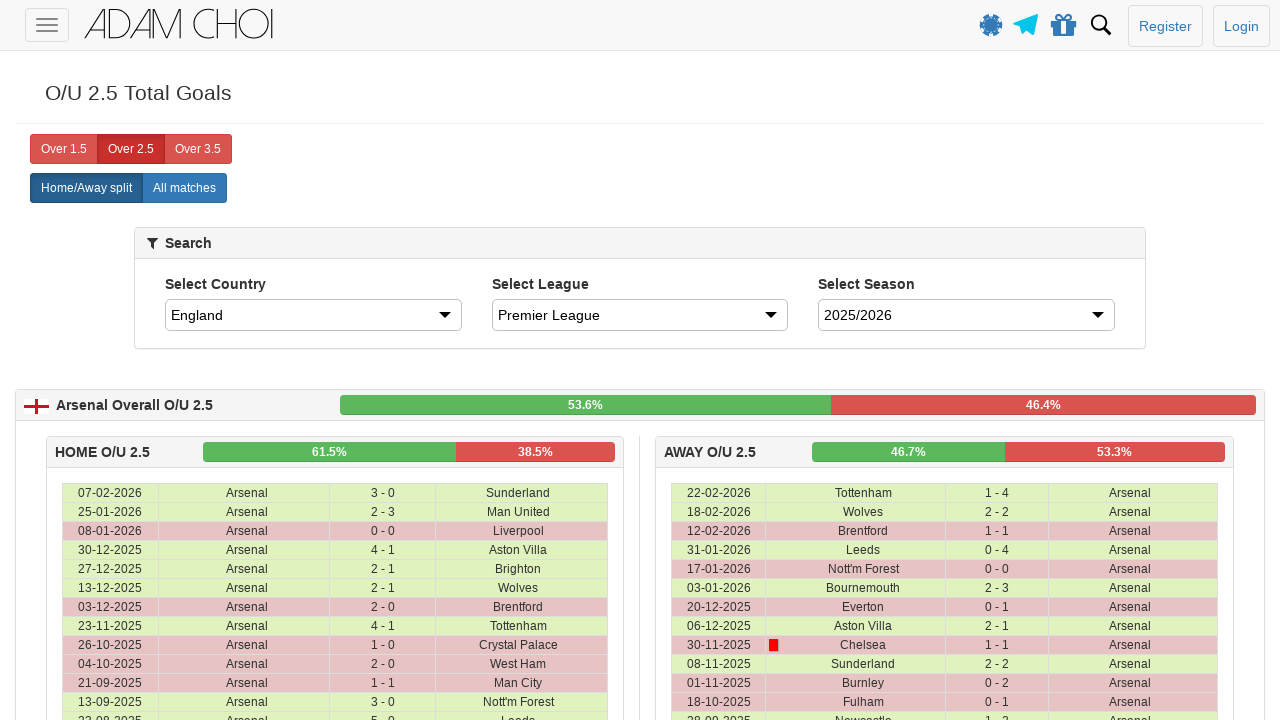

Clicked All Matches button to display all match data at (184, 188) on xpath=//label[@analytics-event="All matches"]
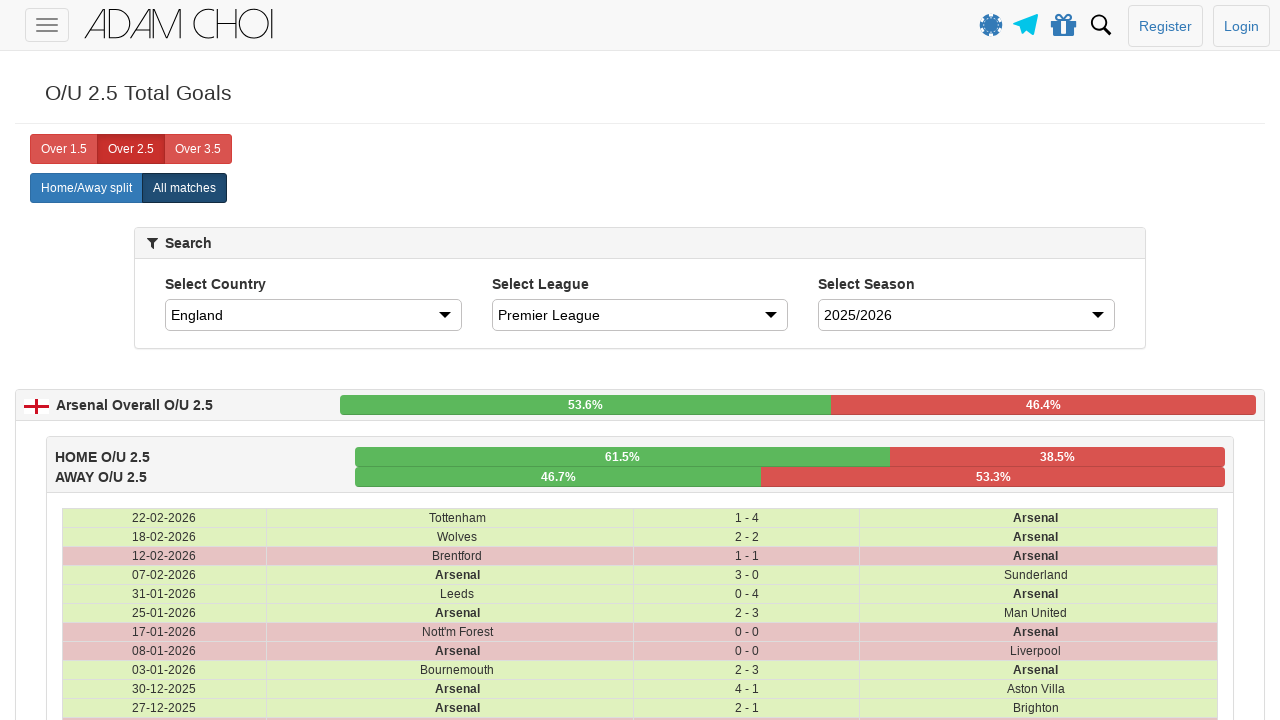

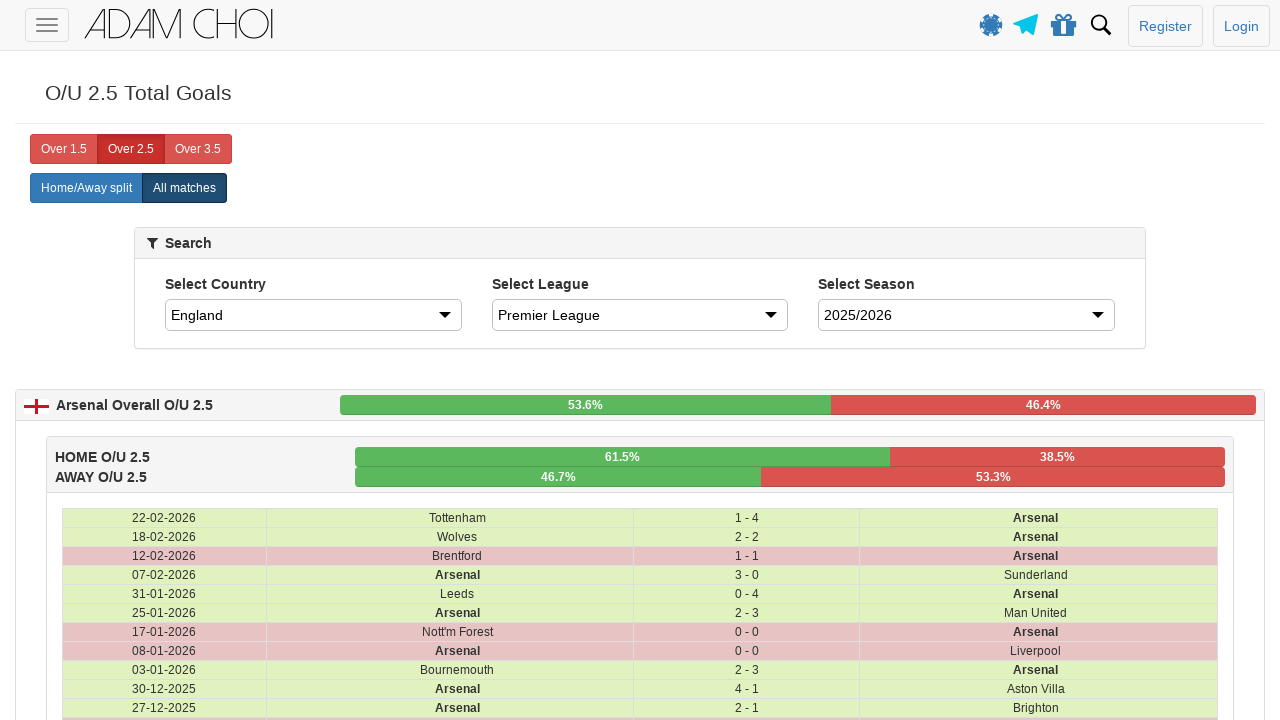